Tests dynamic element loading by clicking a button and waiting for new content to appear

Starting URL: https://syntaxprojects.com/dynamic-elements-loading.php

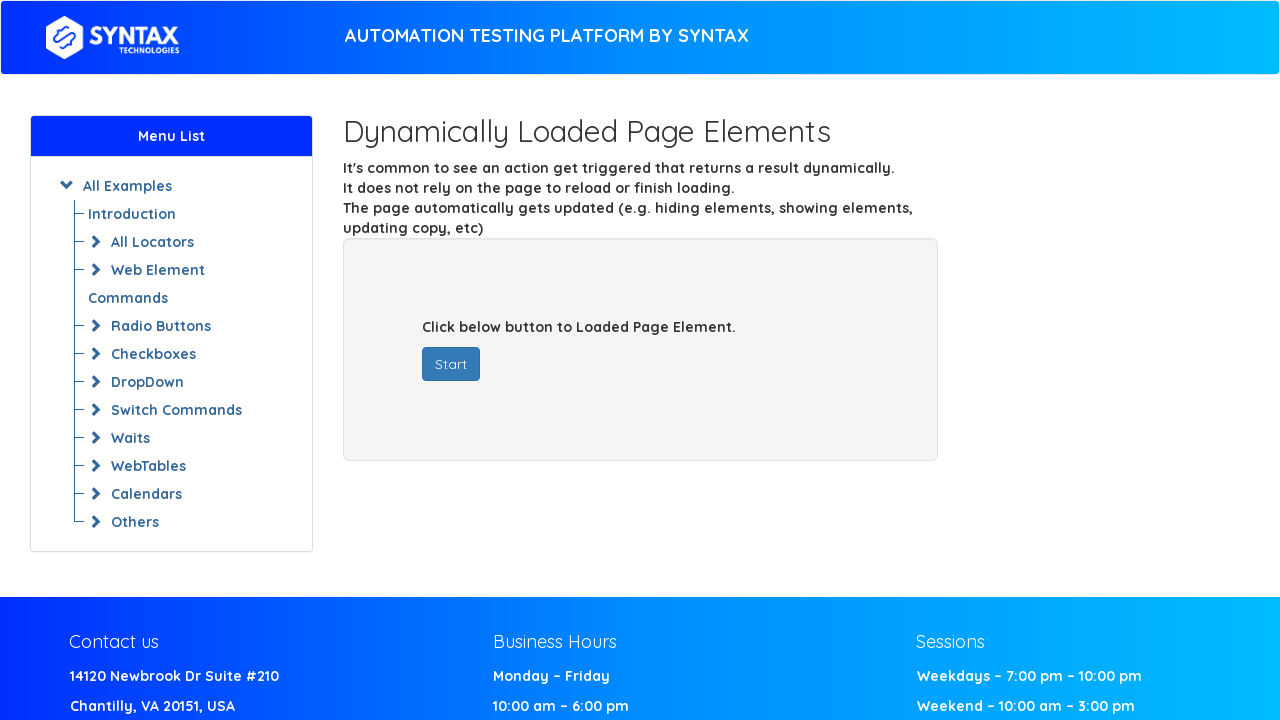

Clicked the start button to trigger dynamic element loading at (451, 364) on #startButton
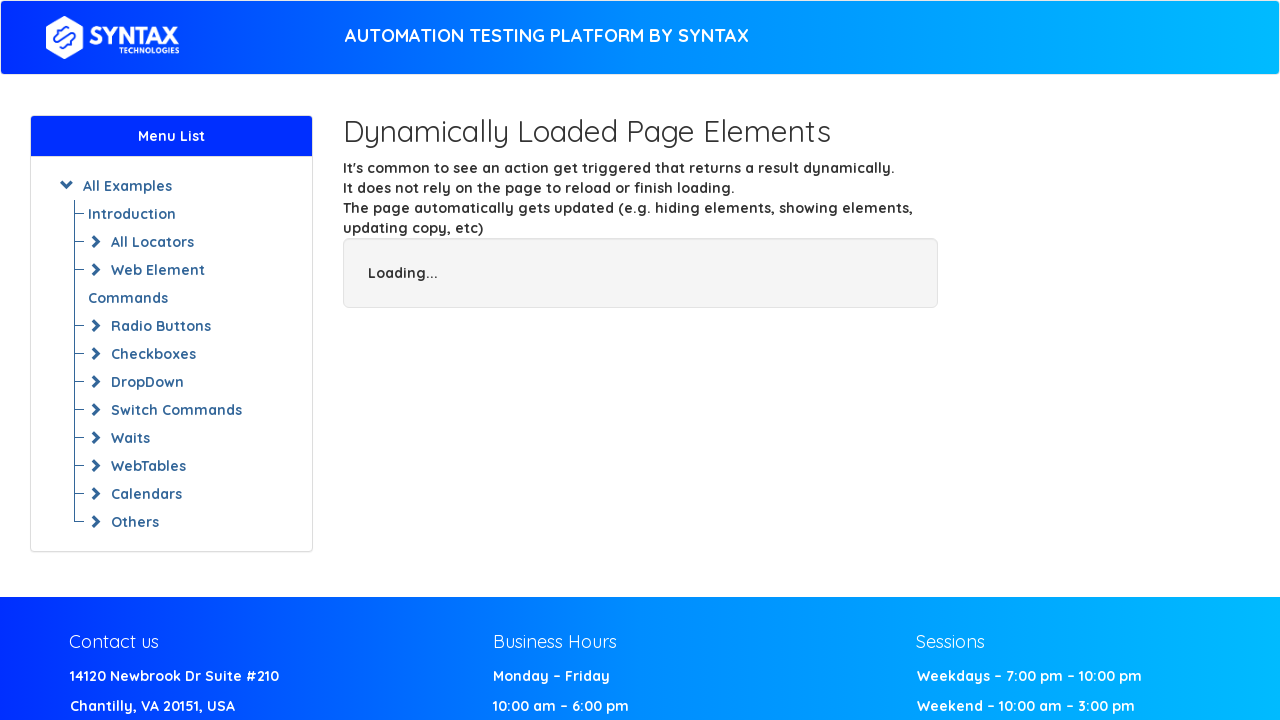

Waited for dynamically loaded element to appear
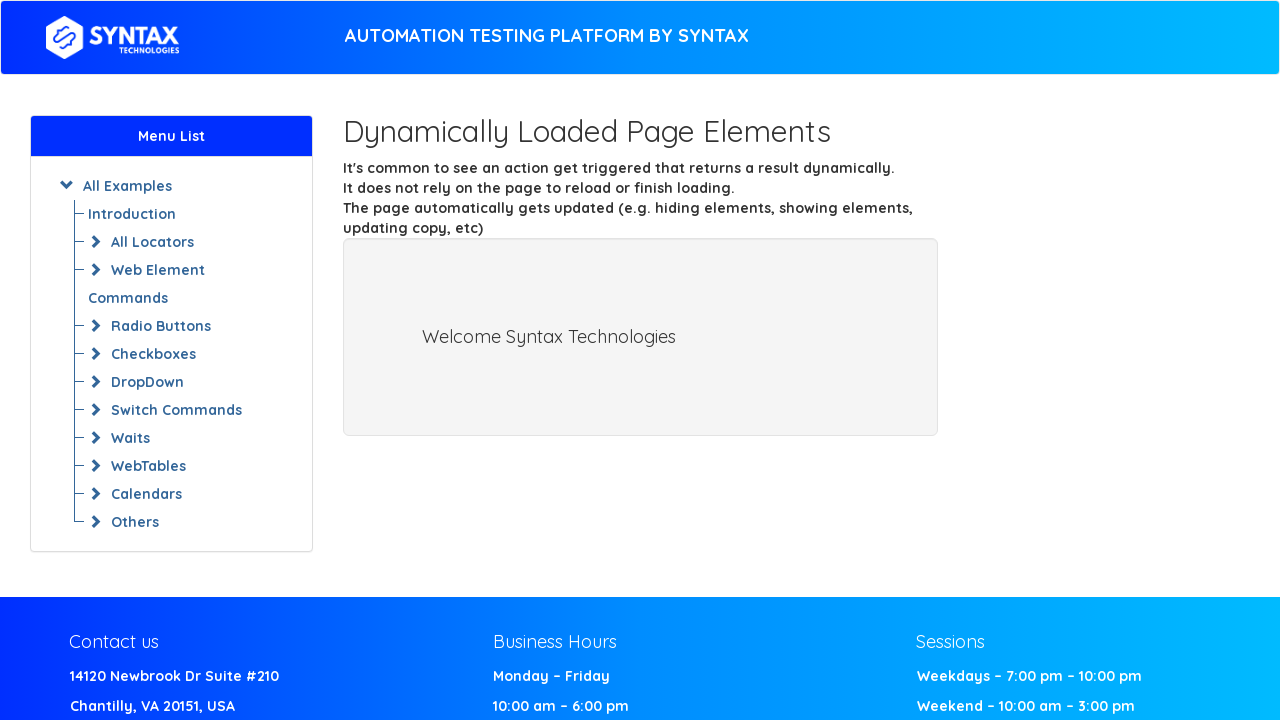

Retrieved text content from dynamically loaded element: 

                            Welcome Syntax Technologies
                        
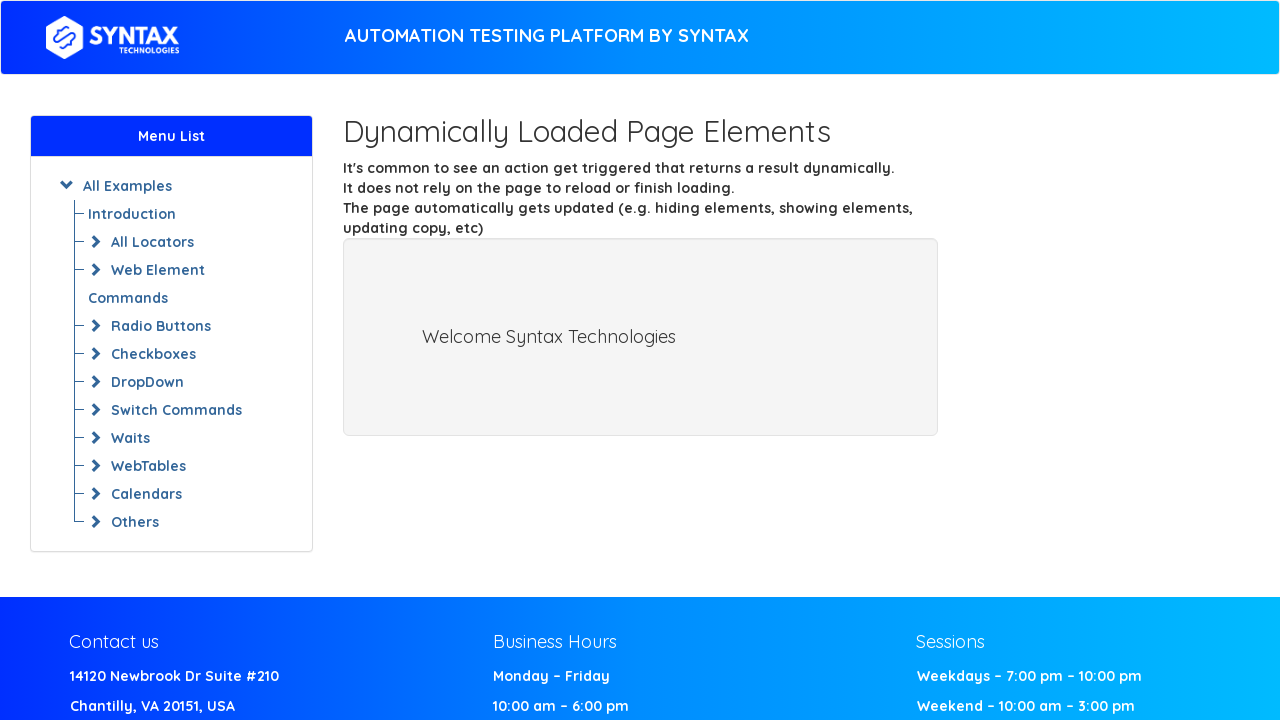

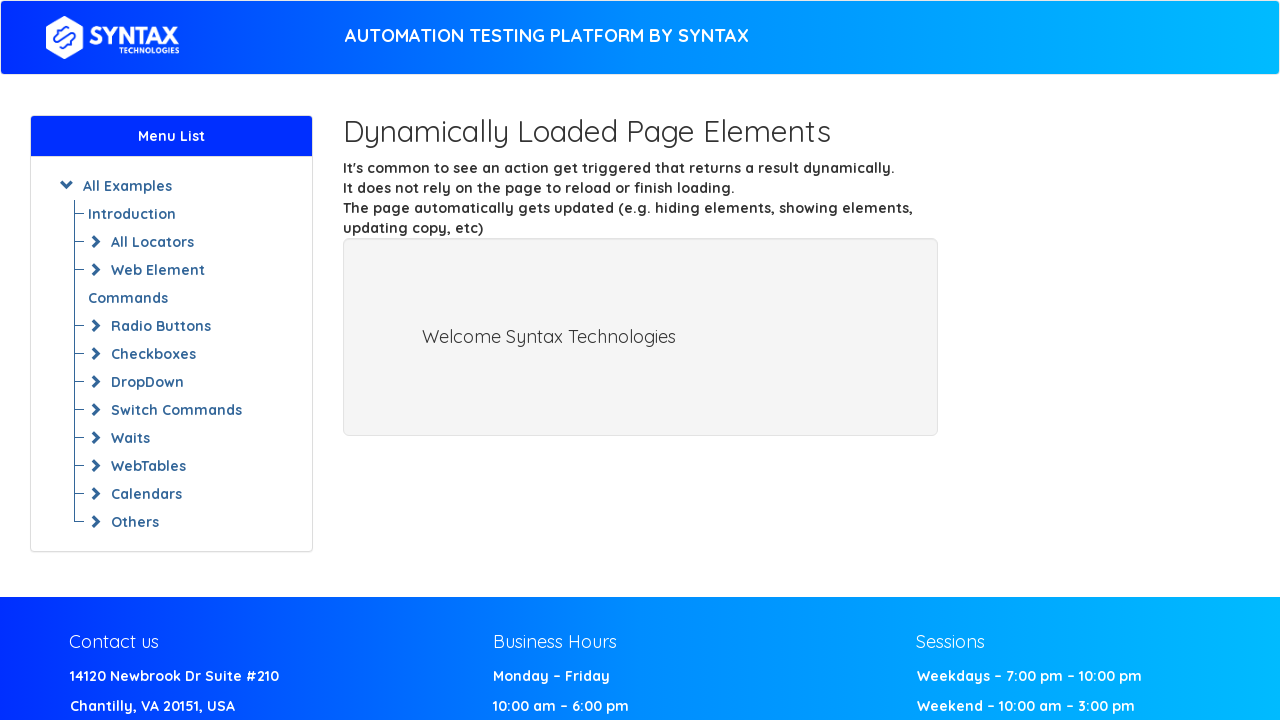